Tests the Contact popup by clicking Contact link and then Send message button, handling the alert

Starting URL: https://www.demoblaze.com/

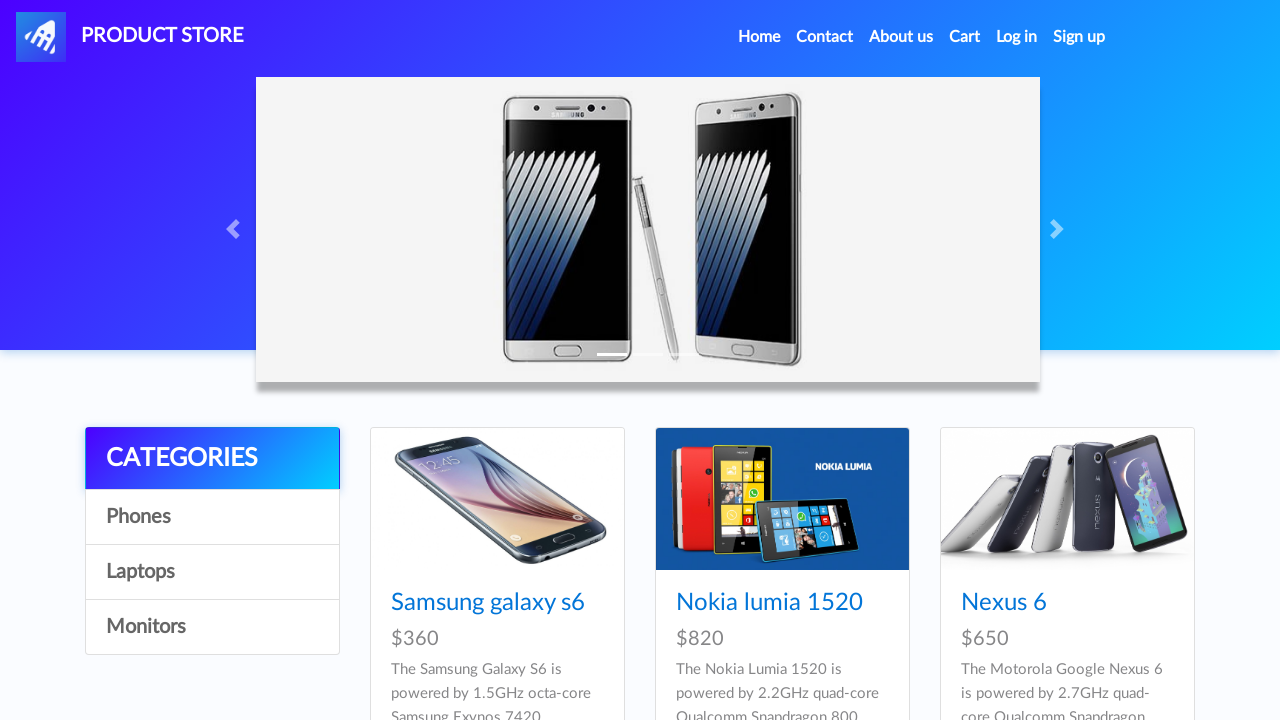

Clicked Contact link to open contact popup at (825, 37) on a:has-text('Contact')
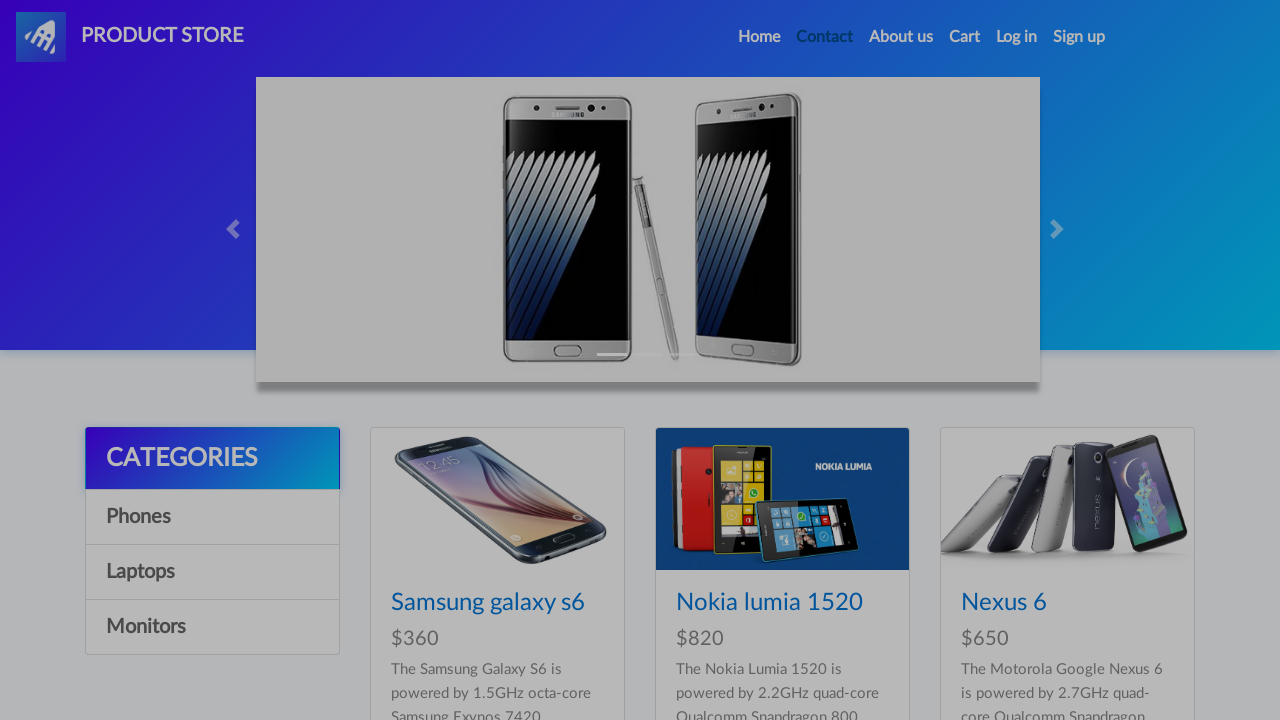

Contact modal appeared with Send message button
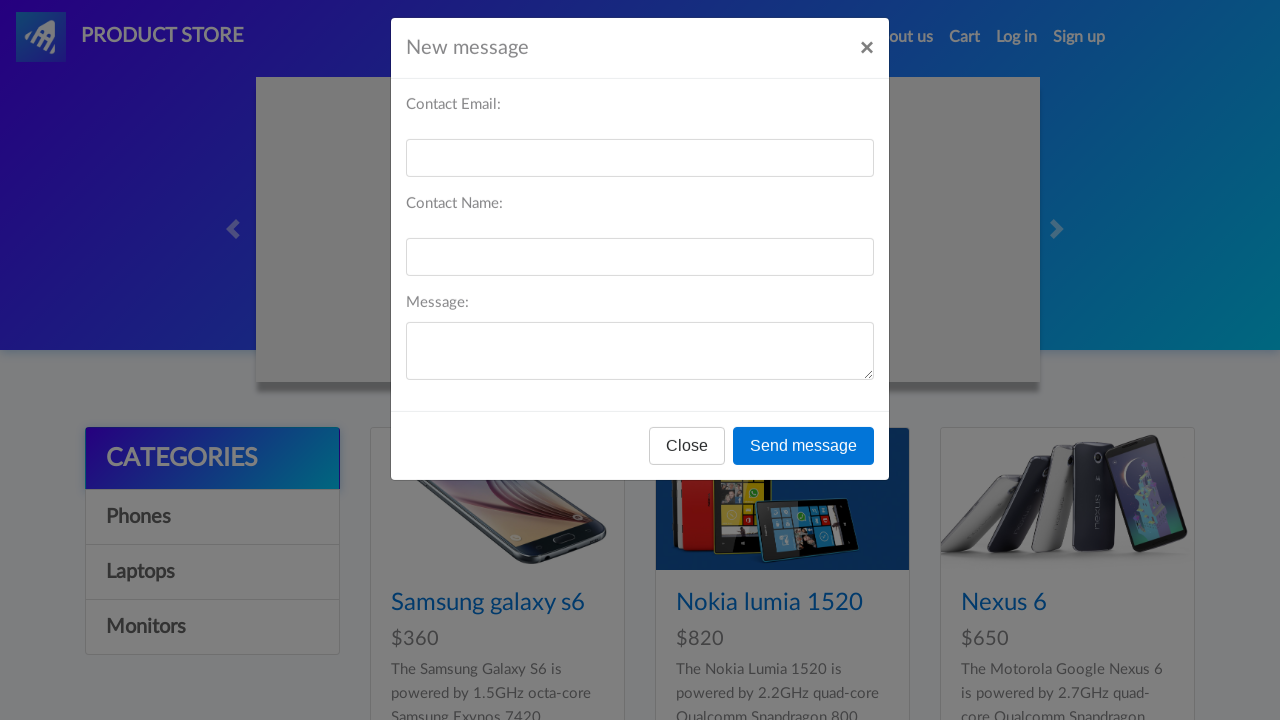

Set up dialog handler to accept alerts
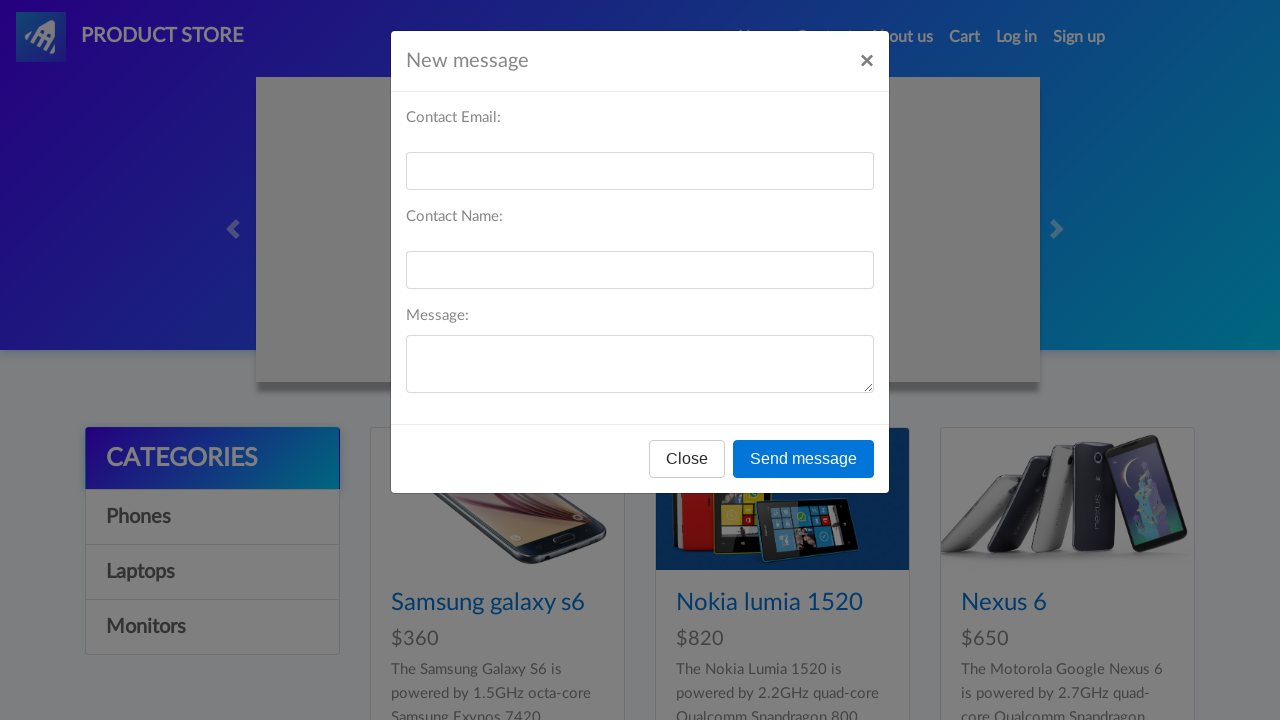

Clicked Send message button and alert was handled at (804, 459) on button:has-text('Send message')
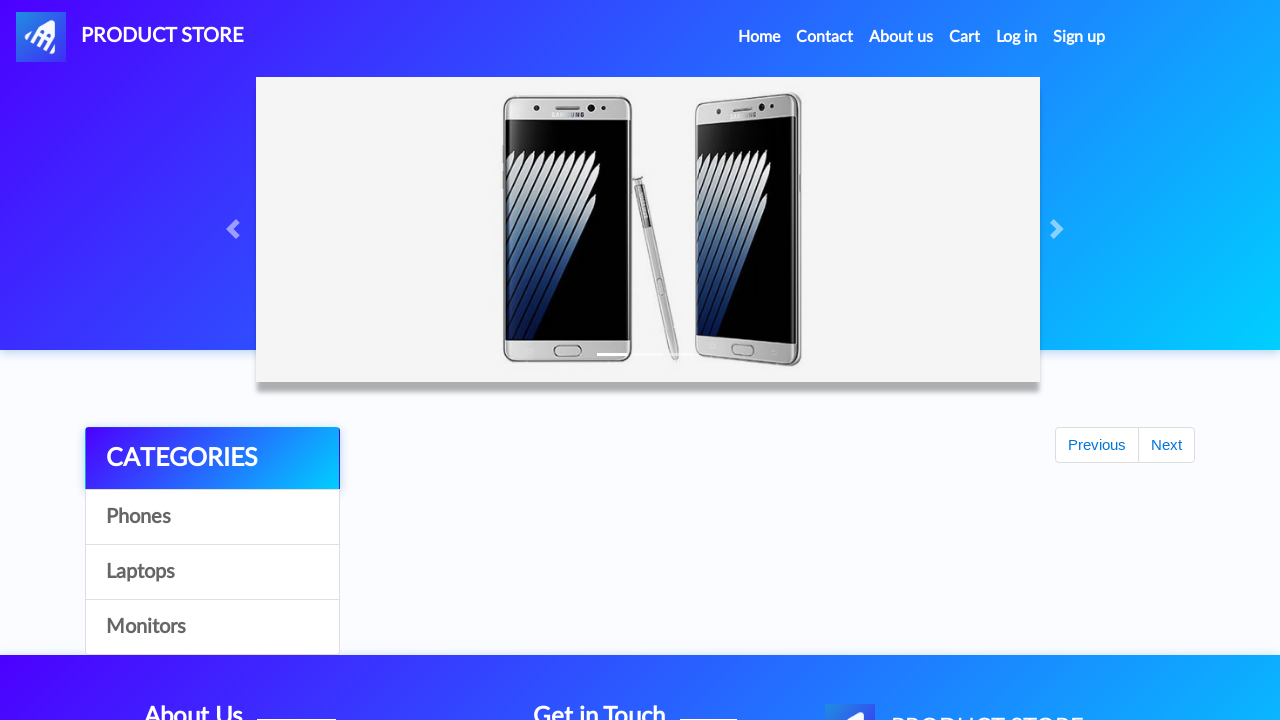

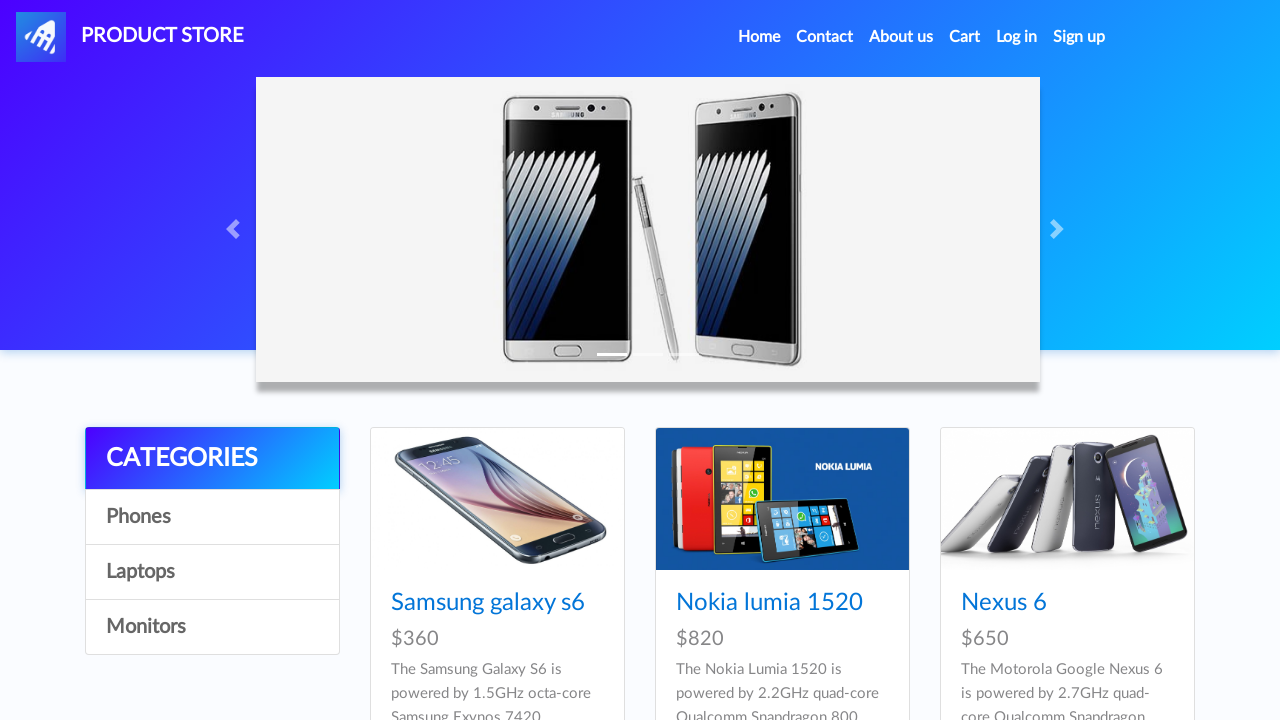